Tests the text box form on DemoQA by filling in full name, email, current address, and permanent address fields, then submitting the form.

Starting URL: https://demoqa.com/text-box

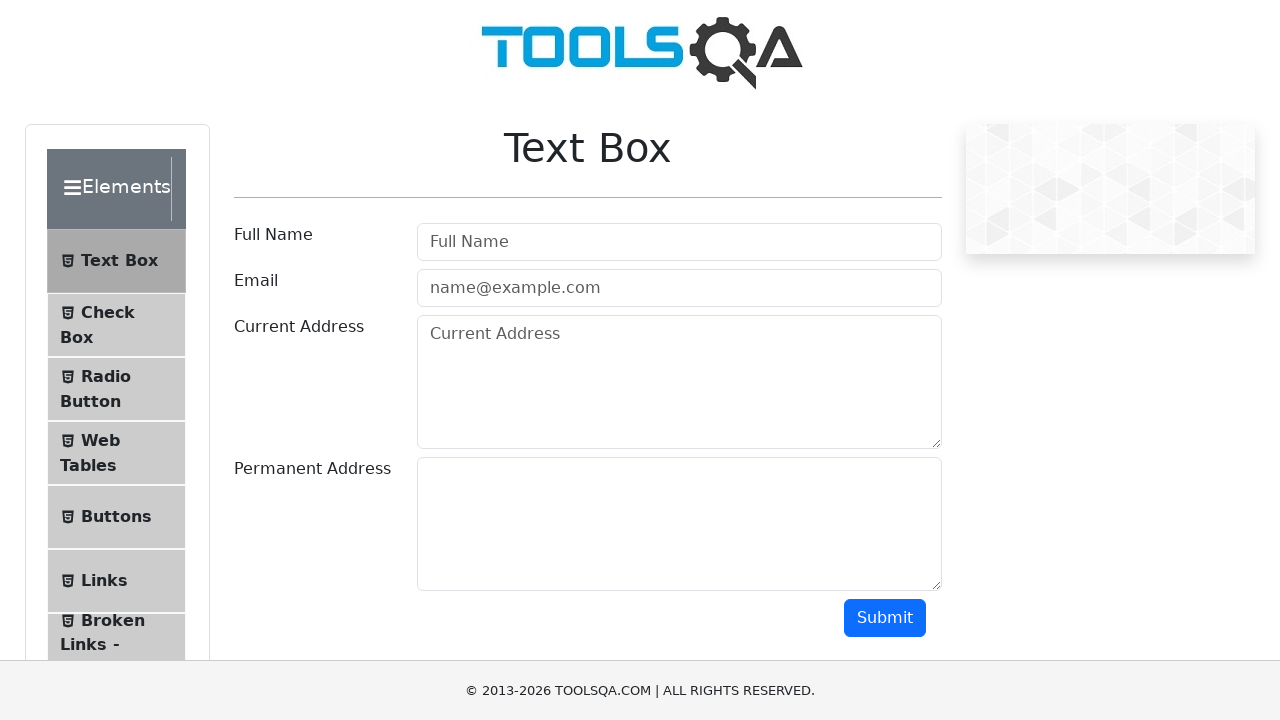

Filled full name field with 'John Connor' on #userName
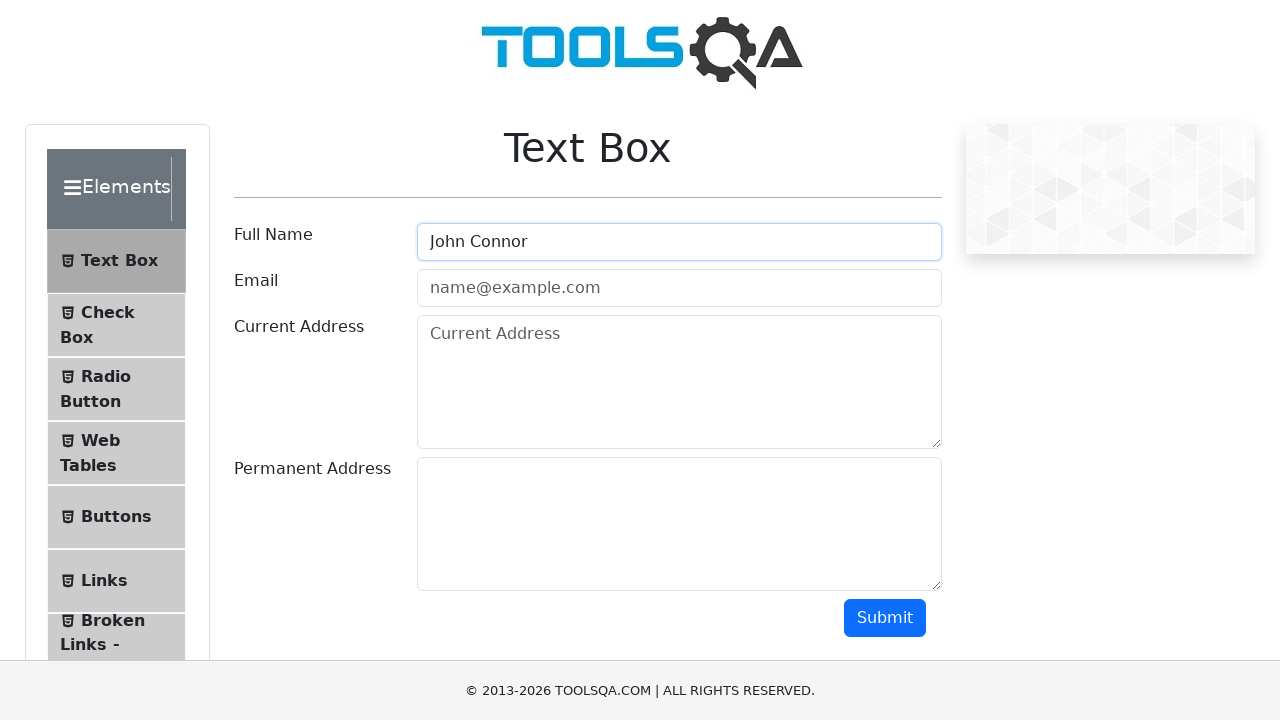

Filled email field with 'john@gmail.com' on #userEmail
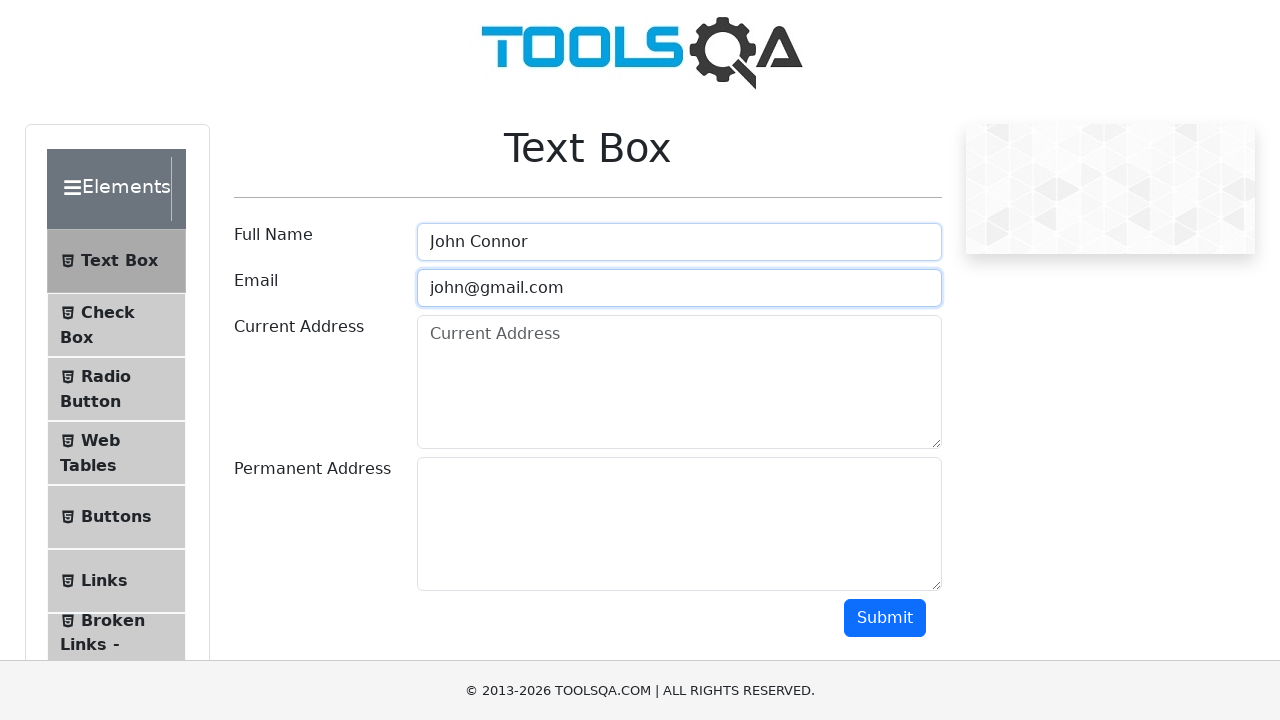

Filled current address field with 'Baker street 70' on #currentAddress
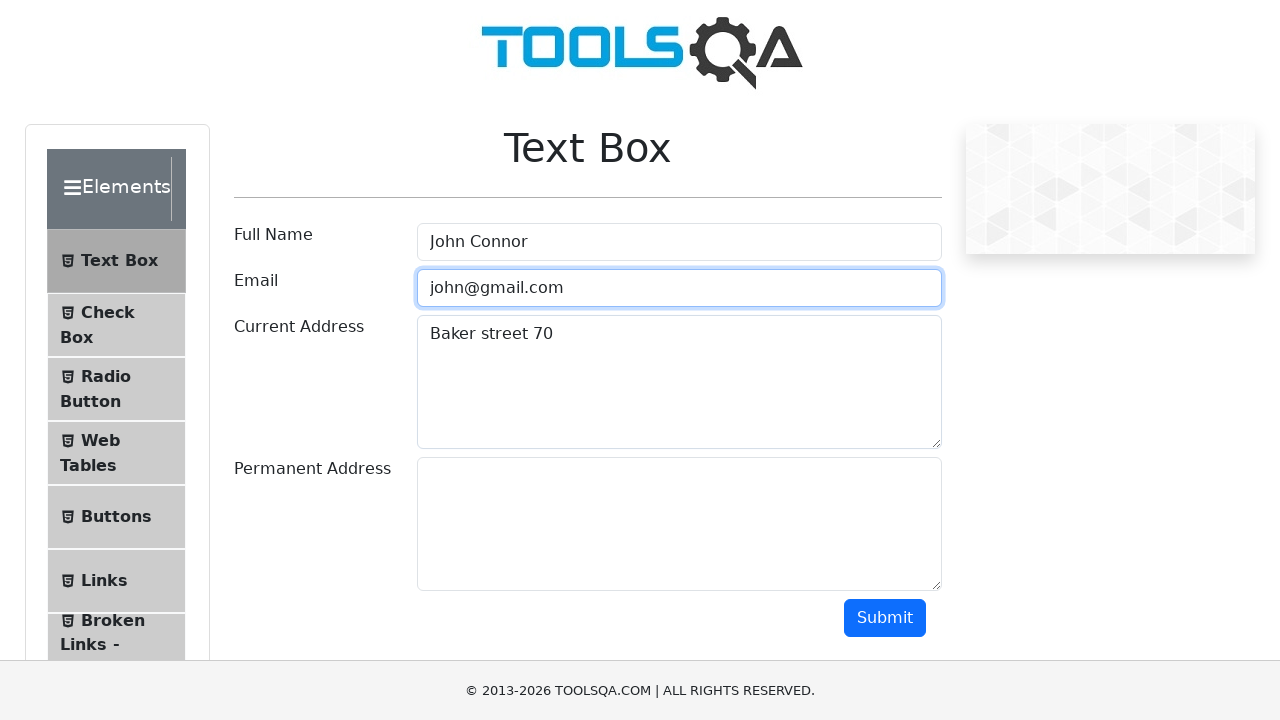

Filled permanent address field with '7 avenue' on #permanentAddress
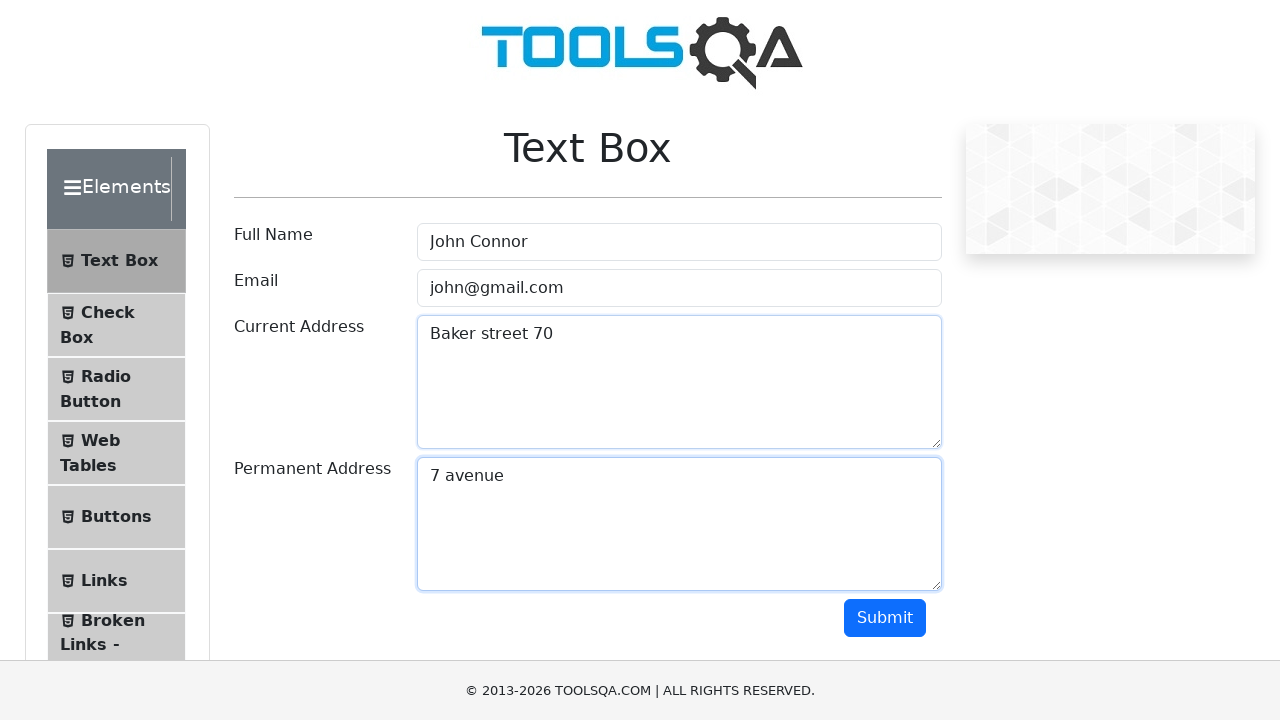

Clicked the submit button at (885, 618) on #submit
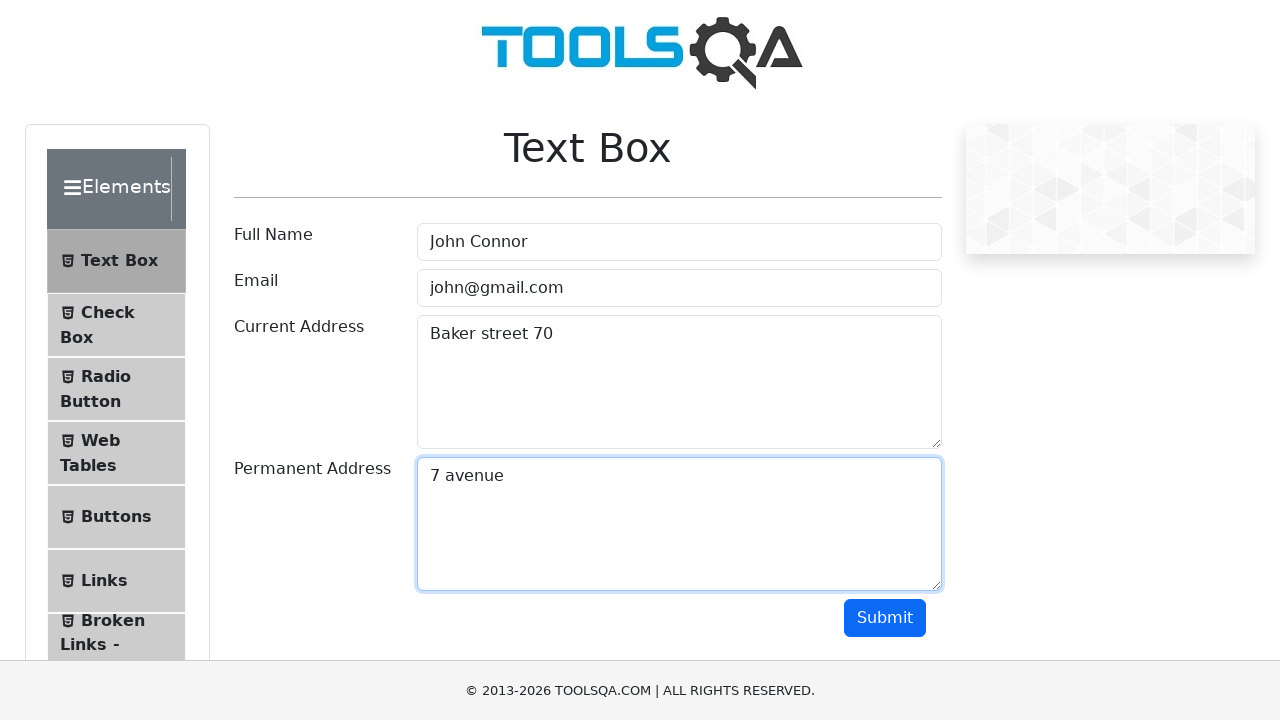

Form submission output appeared
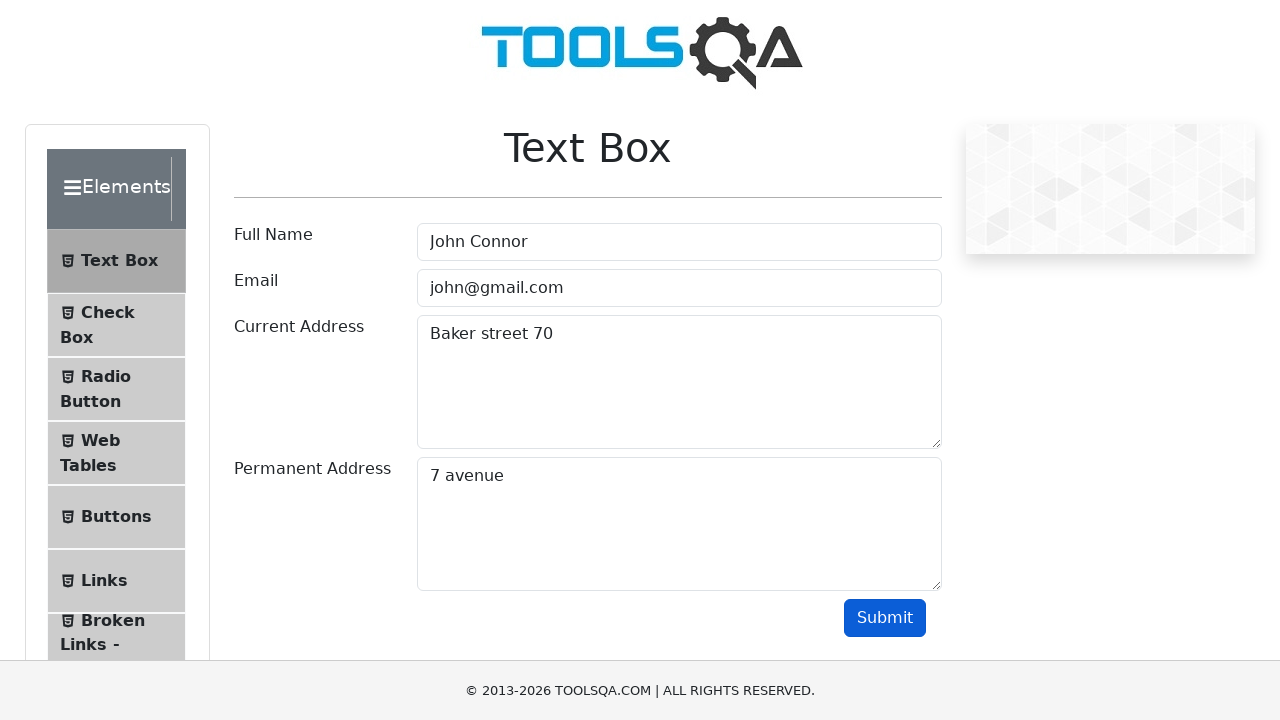

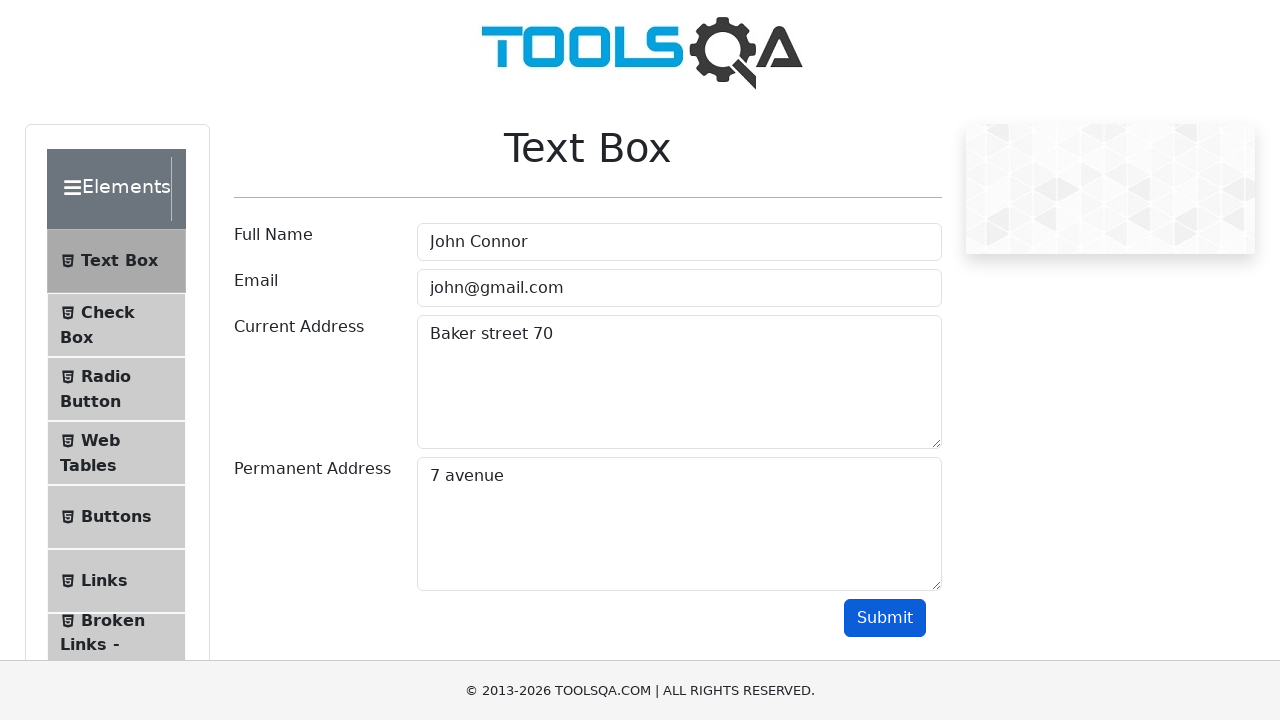